Tests a web form by entering text into a text box, clicking the submit button, and verifying the success message is displayed.

Starting URL: https://www.selenium.dev/selenium/web/web-form.html

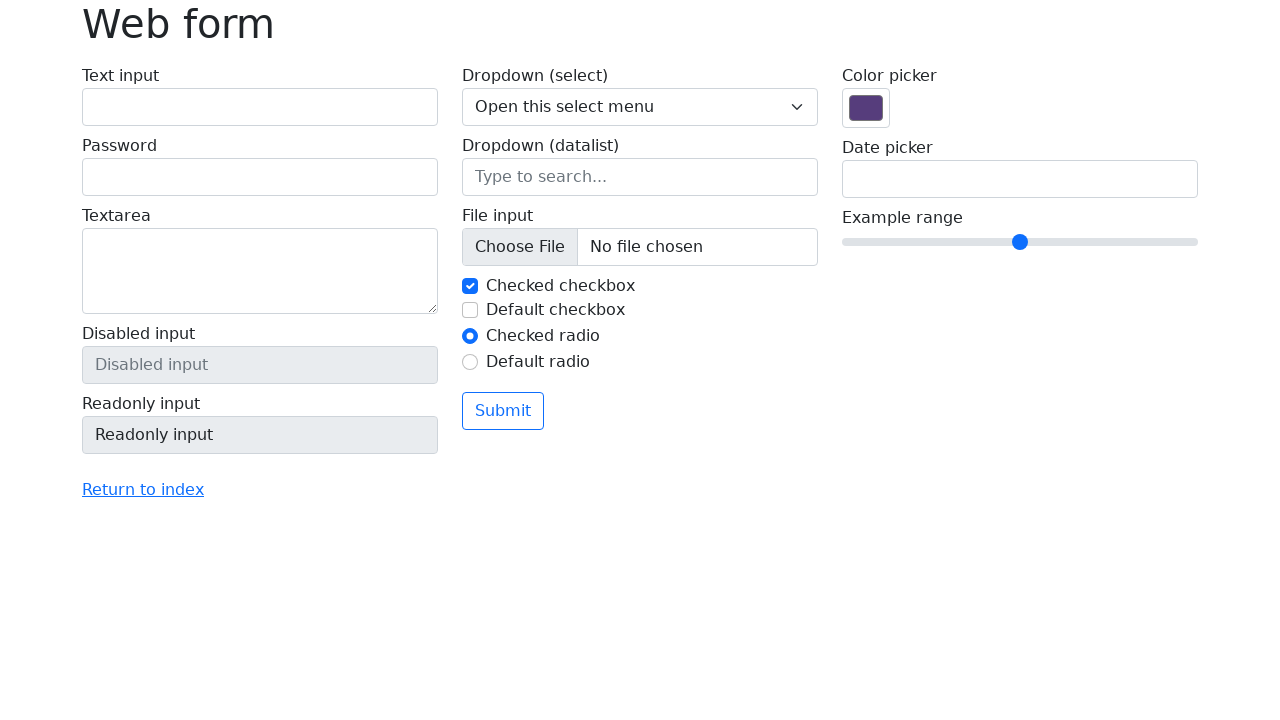

Retrieved page title
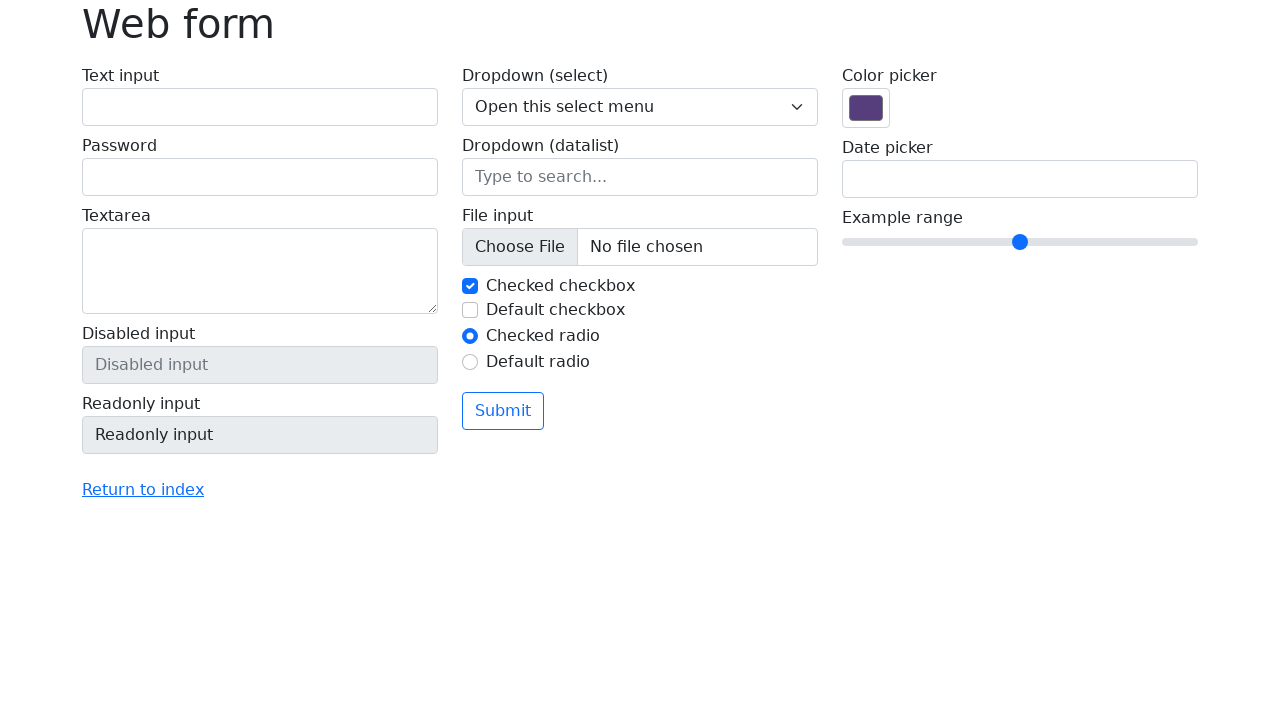

Verified page title is 'Web form'
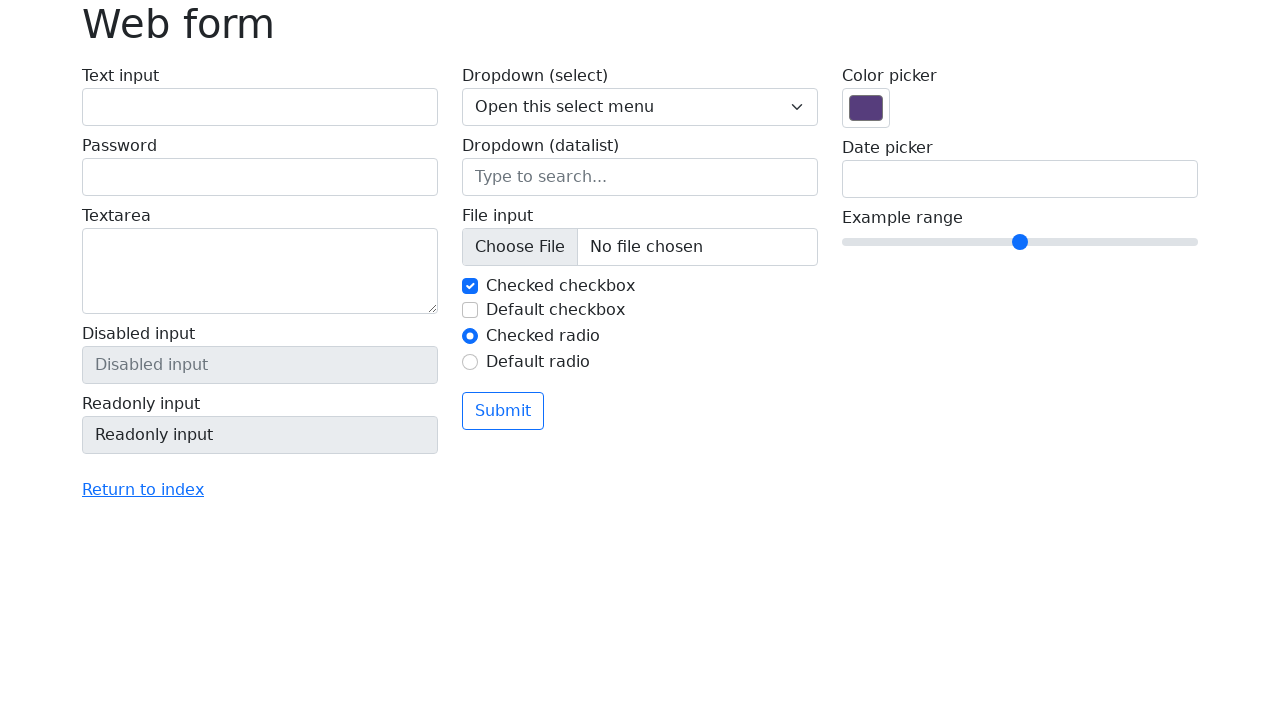

Filled text input field with 'Selenium' on input[name='my-text']
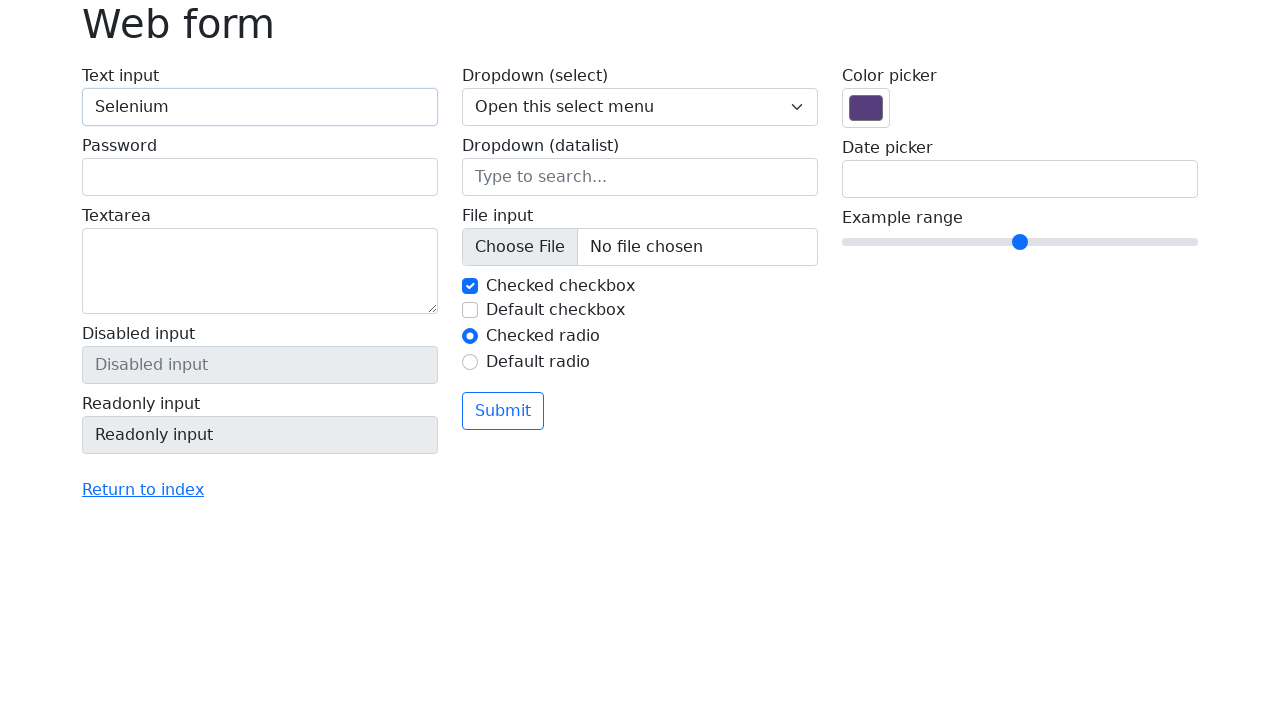

Clicked submit button at (503, 411) on button
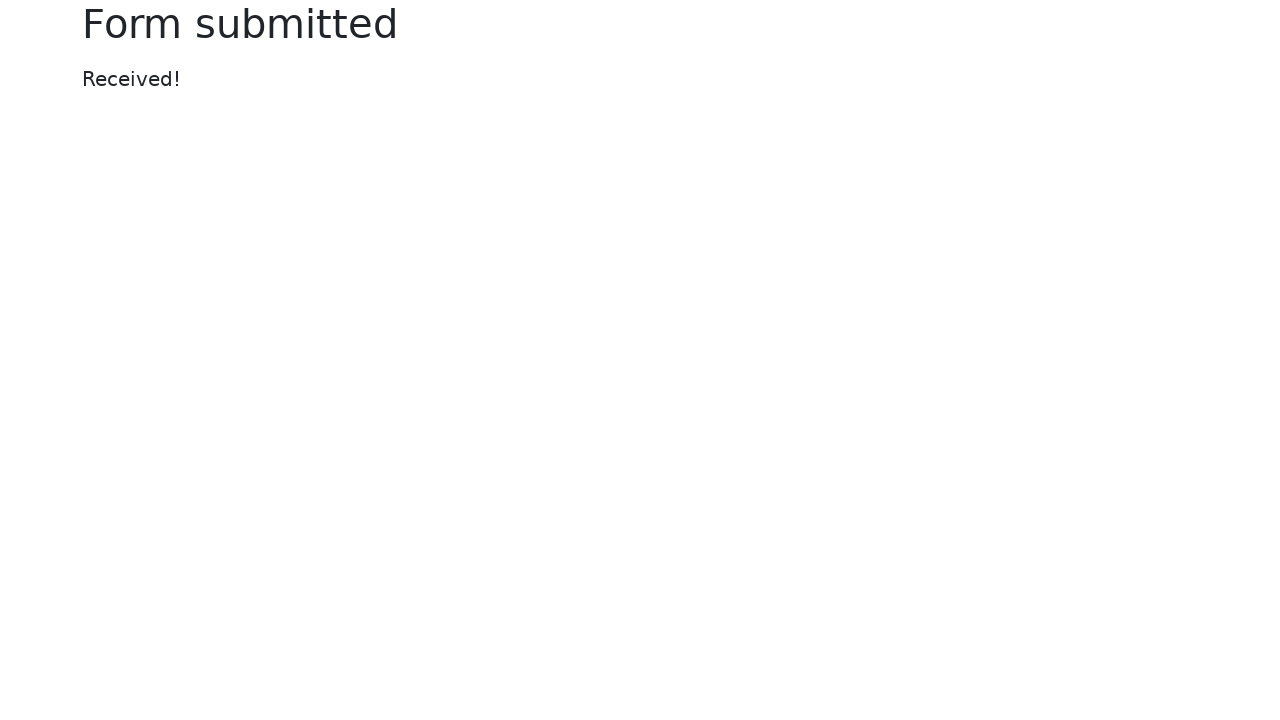

Success message element is visible
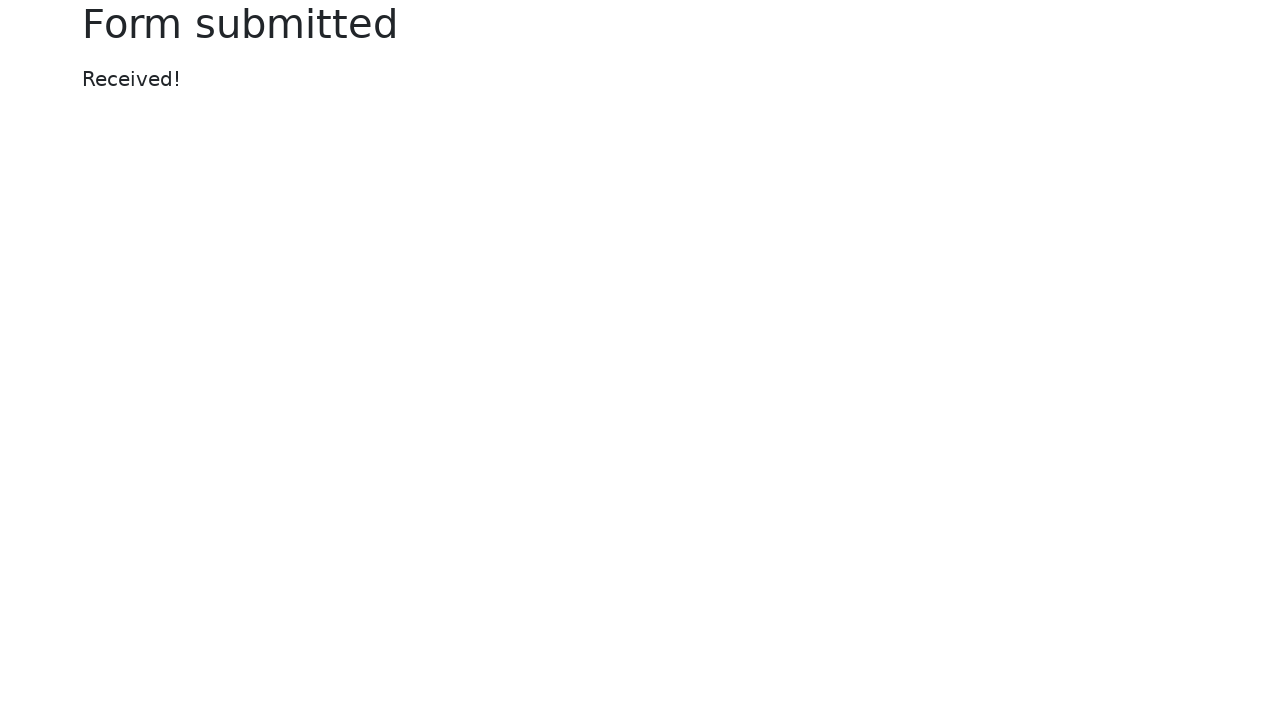

Verified success message displays 'Received!'
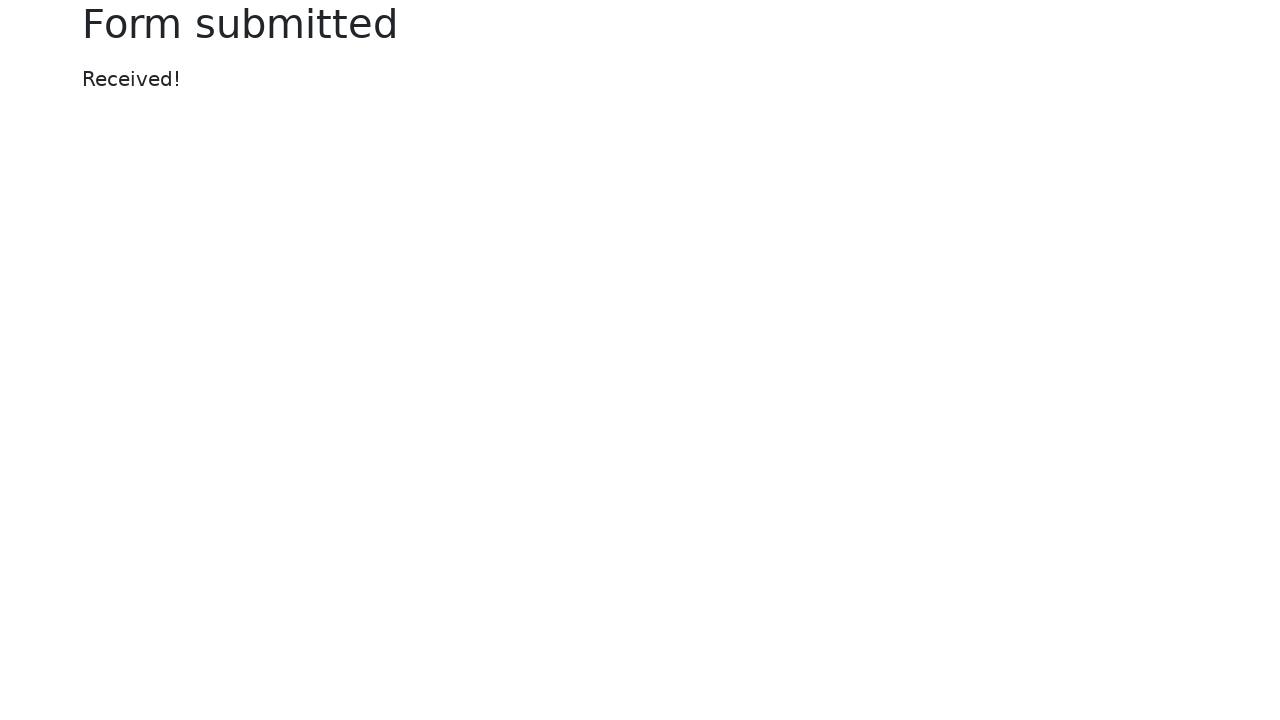

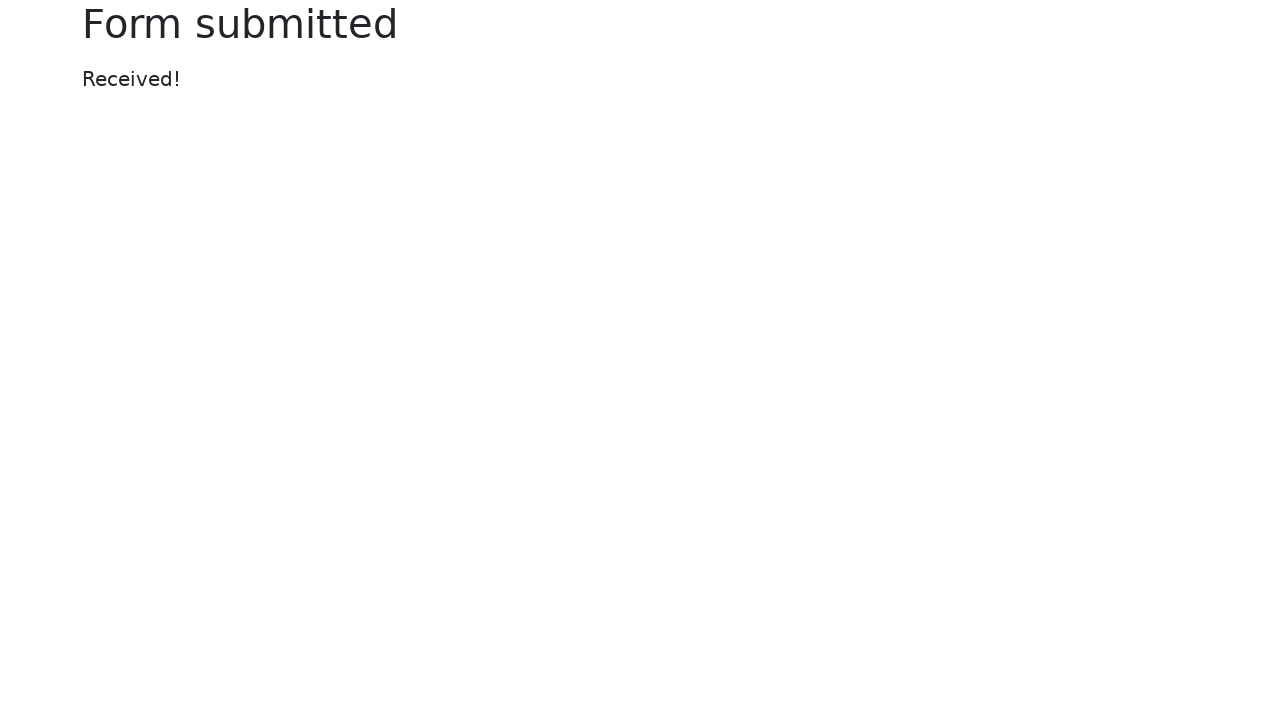